Navigates to Guru99 website and verifies the page title matches the expected value "Meet Guru99"

Starting URL: http://www.guru99.com/

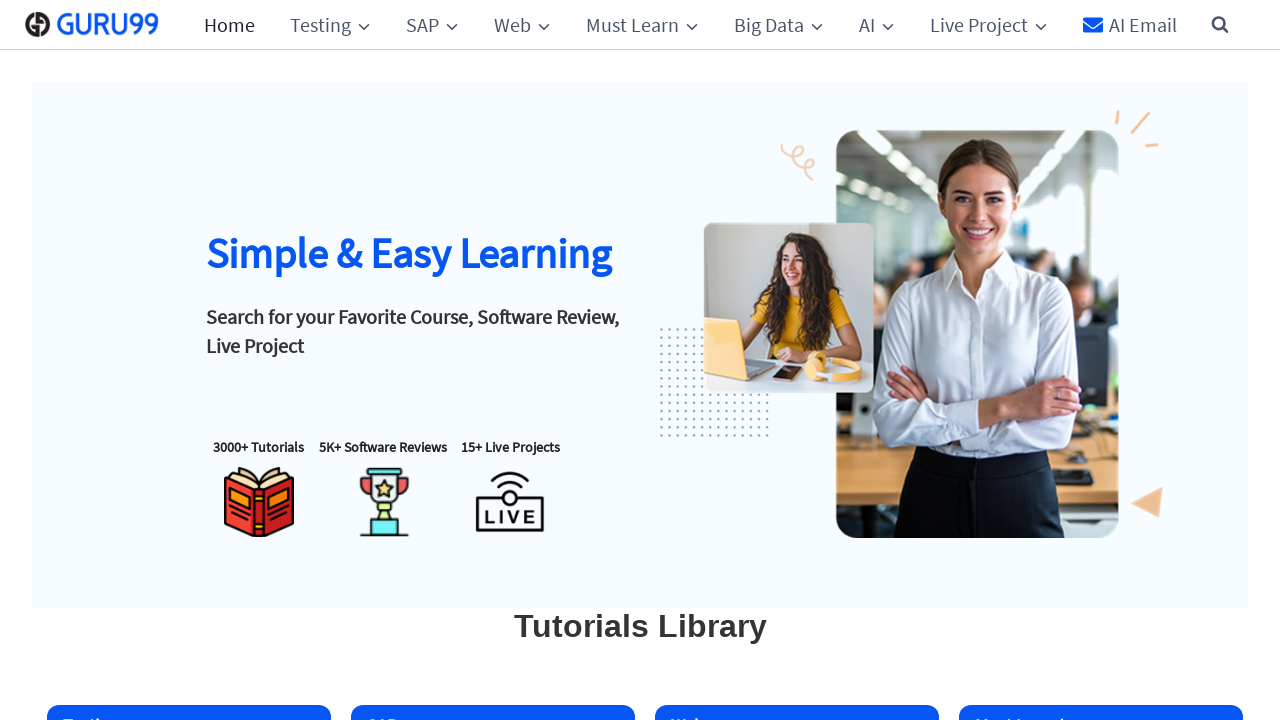

Set viewport size to 1920x1080
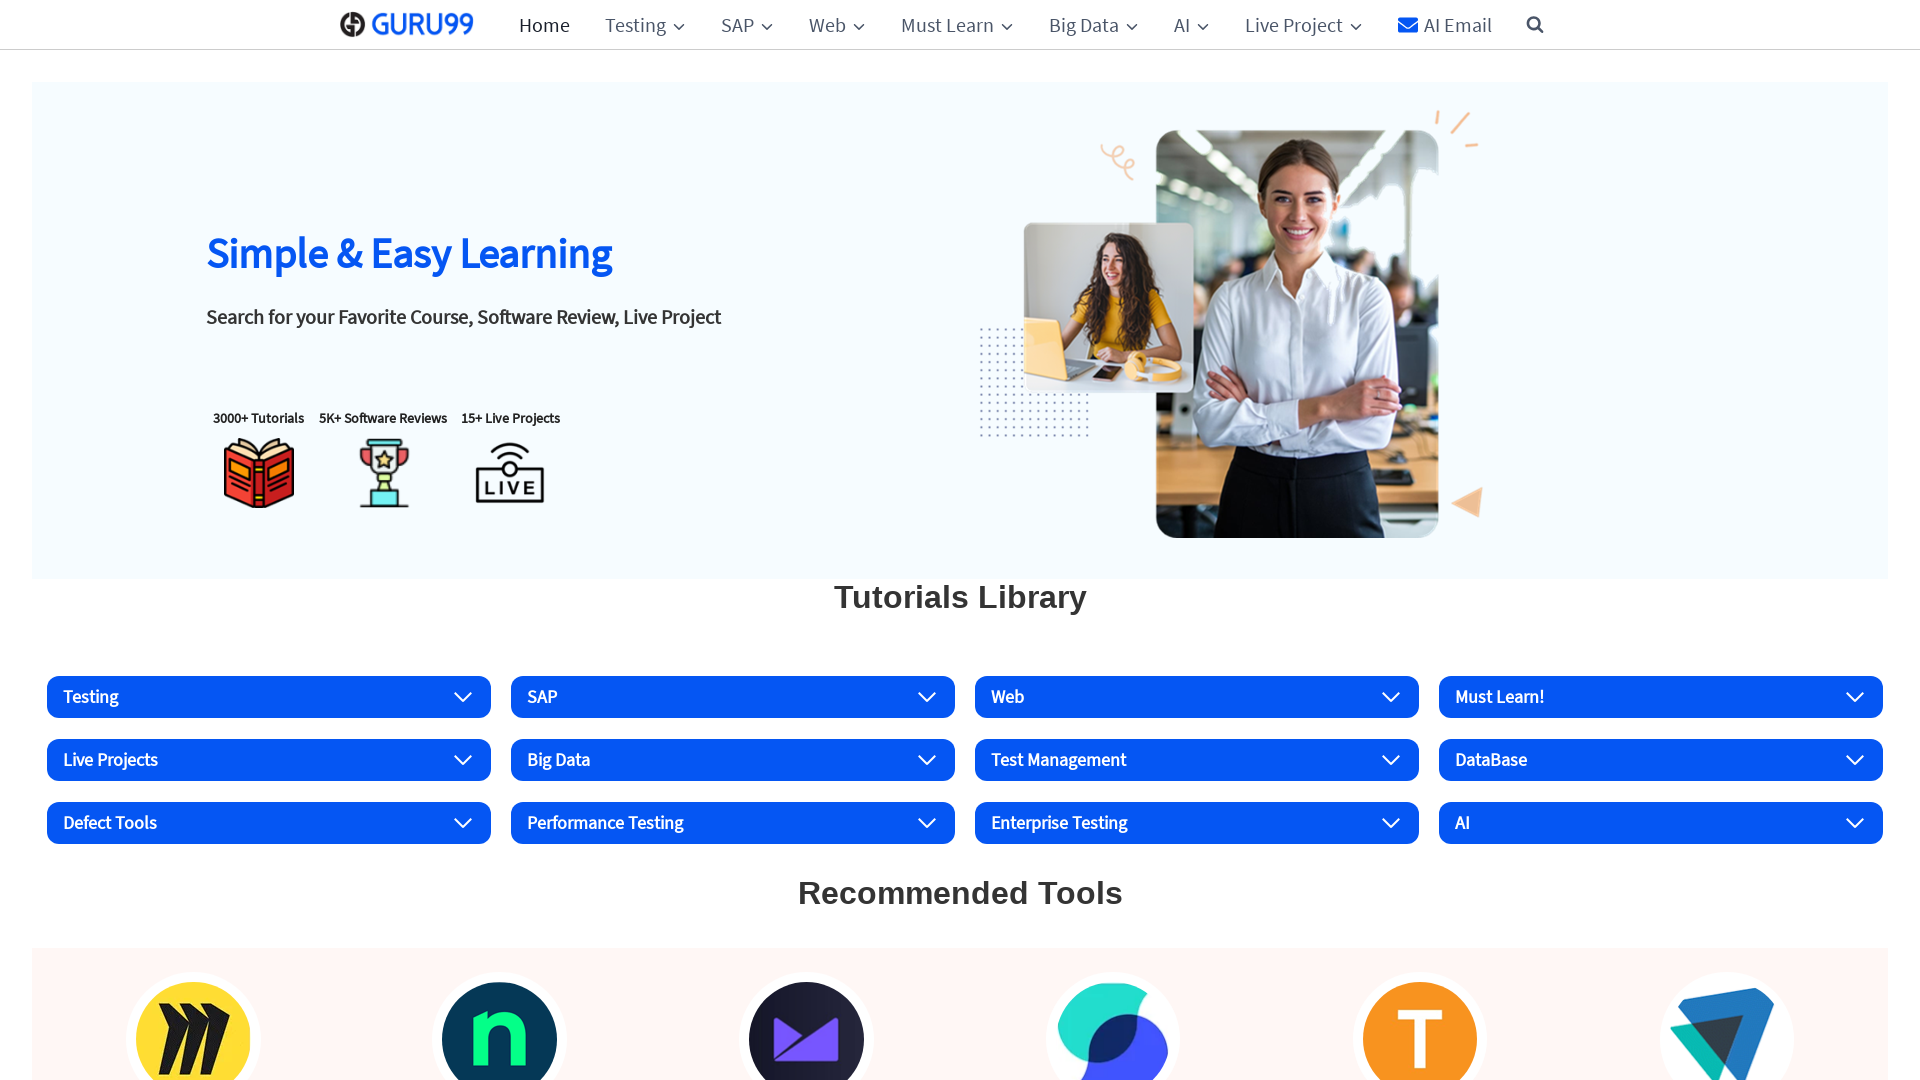

Retrieved page title
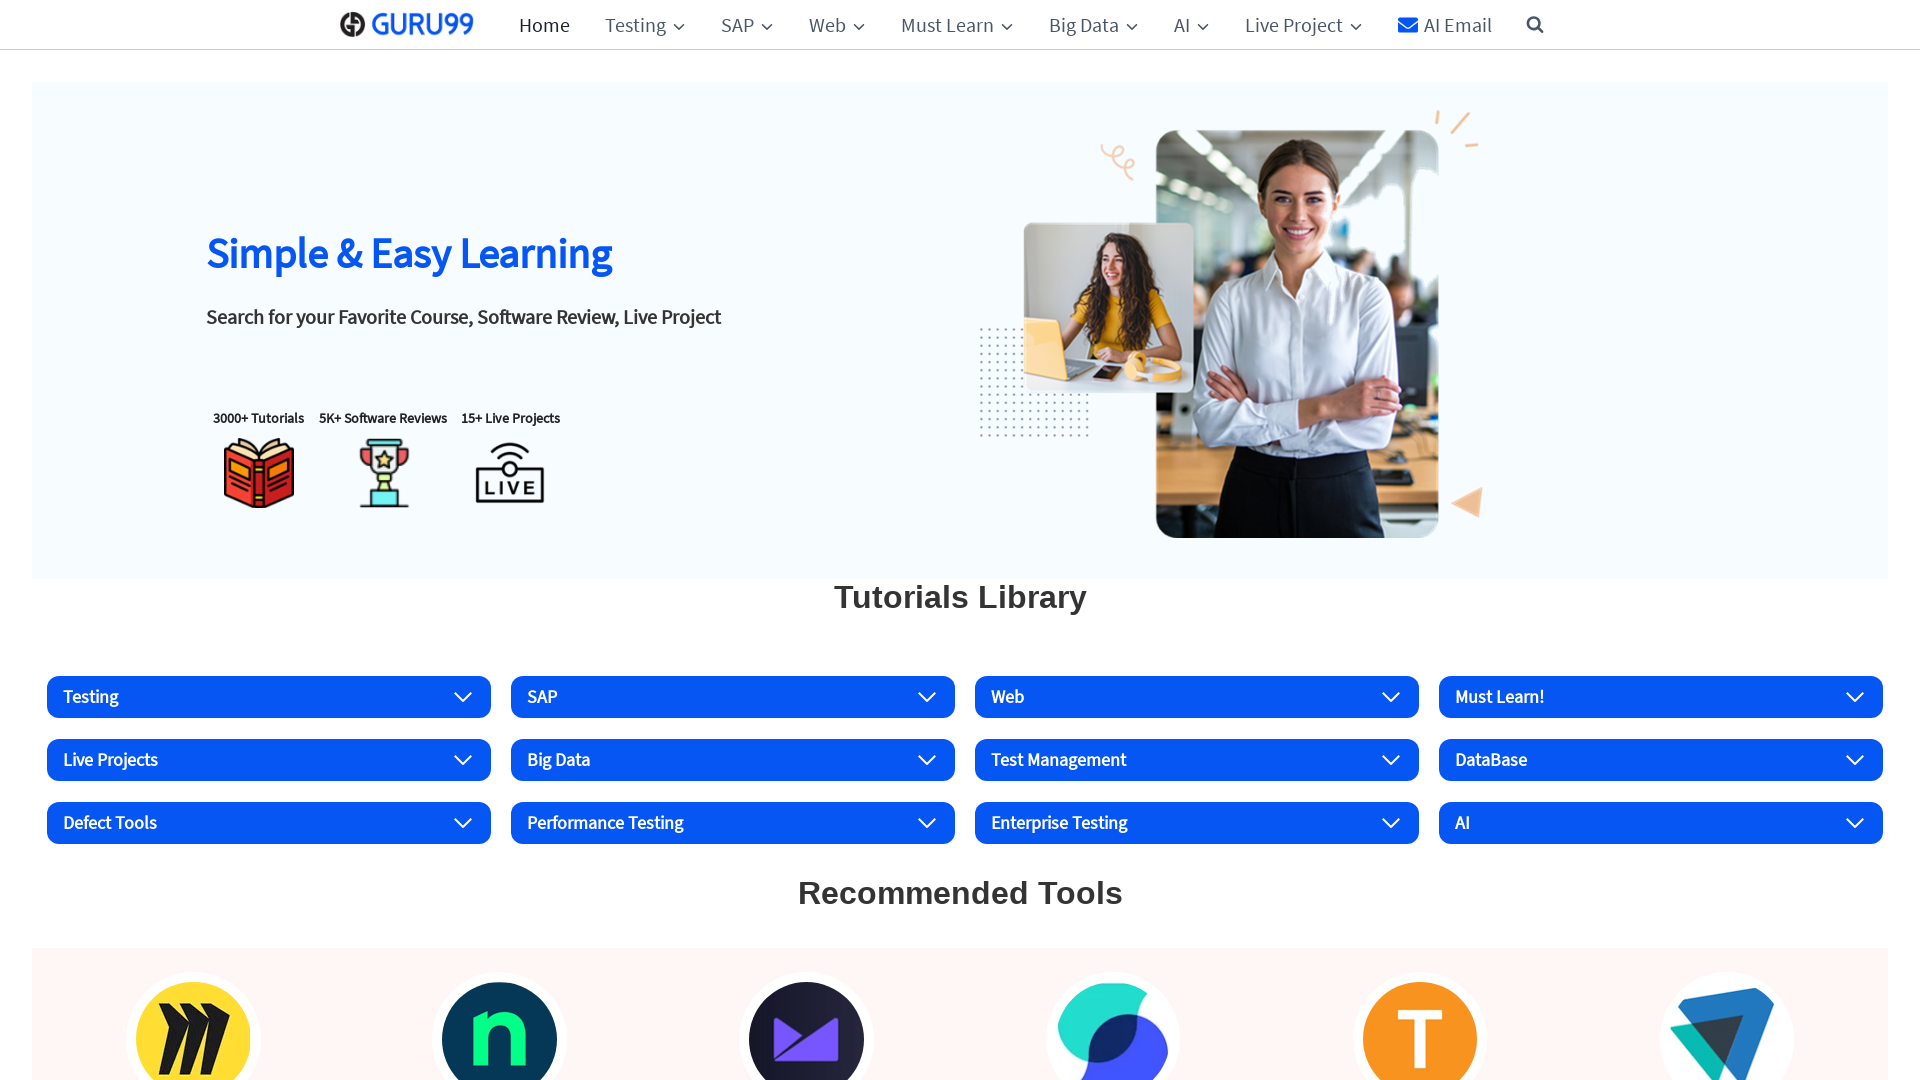

Test failed - page title does not match expected value
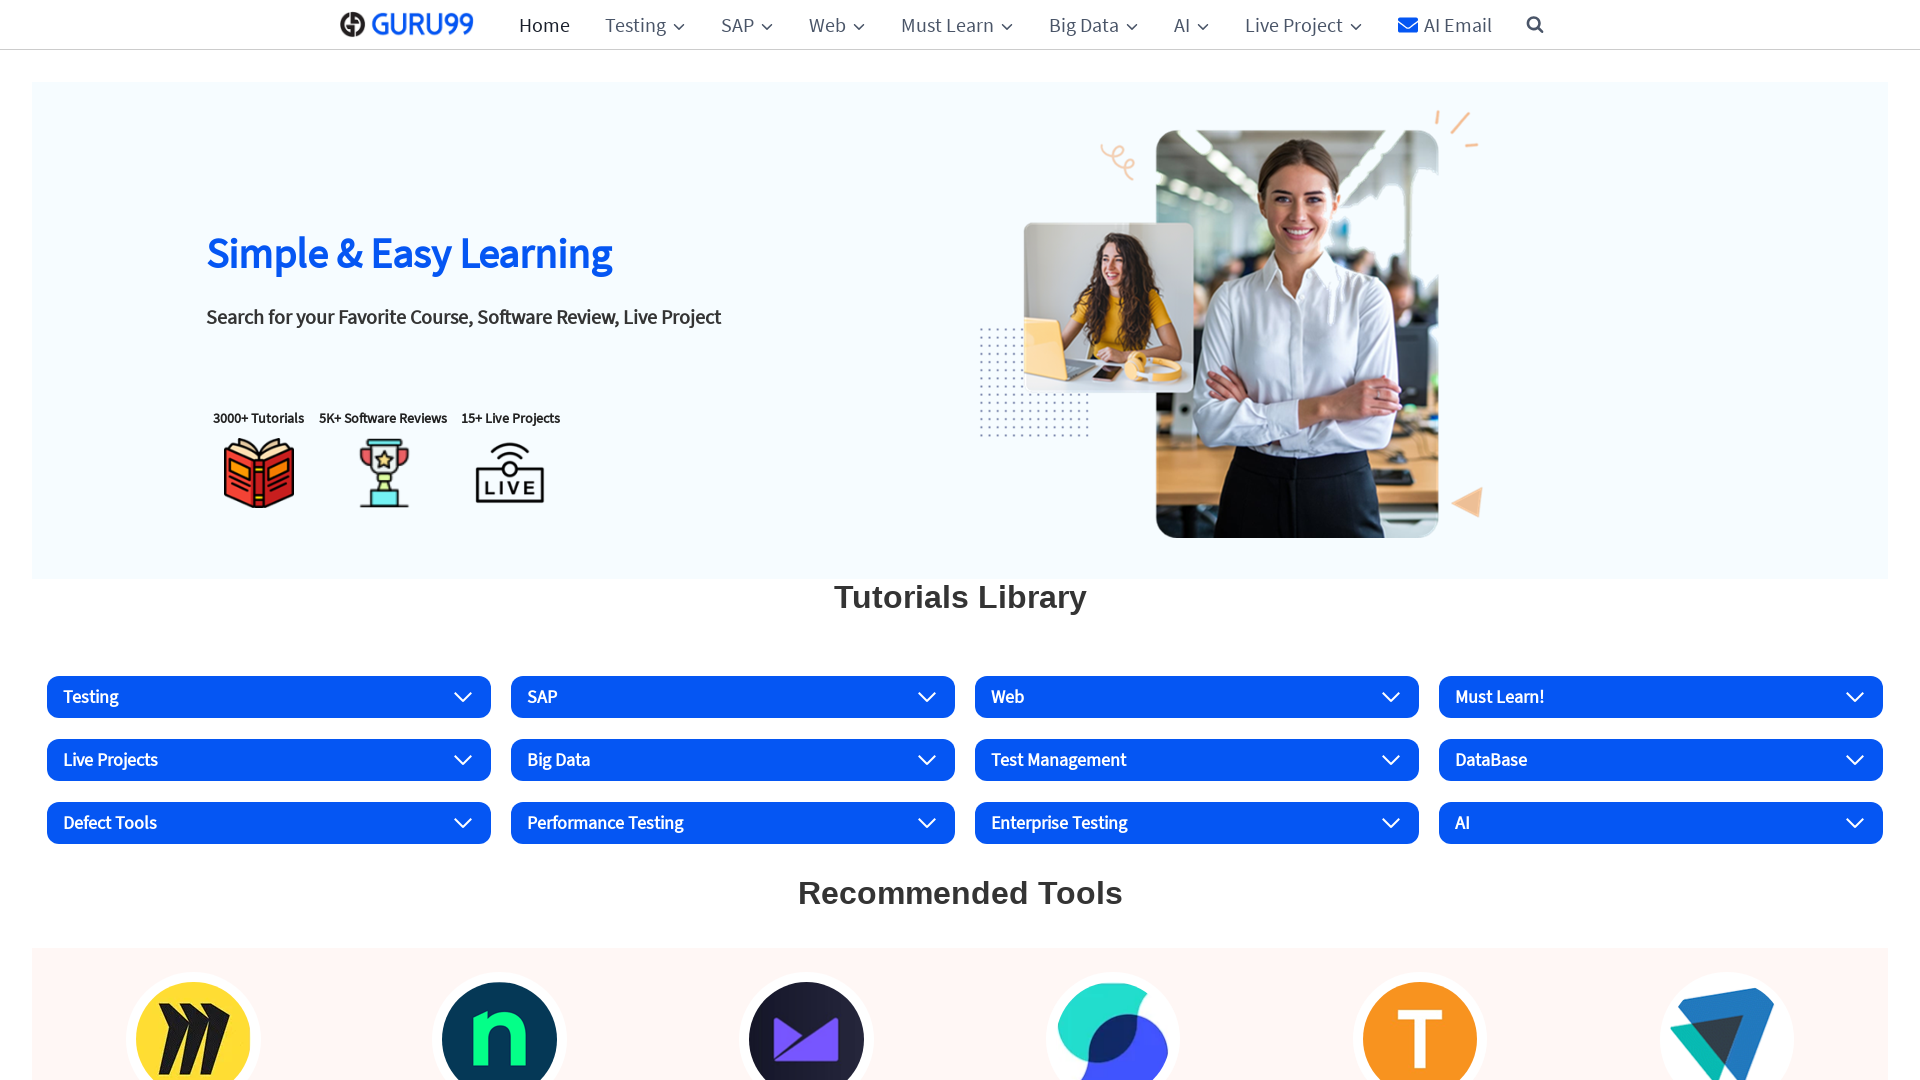

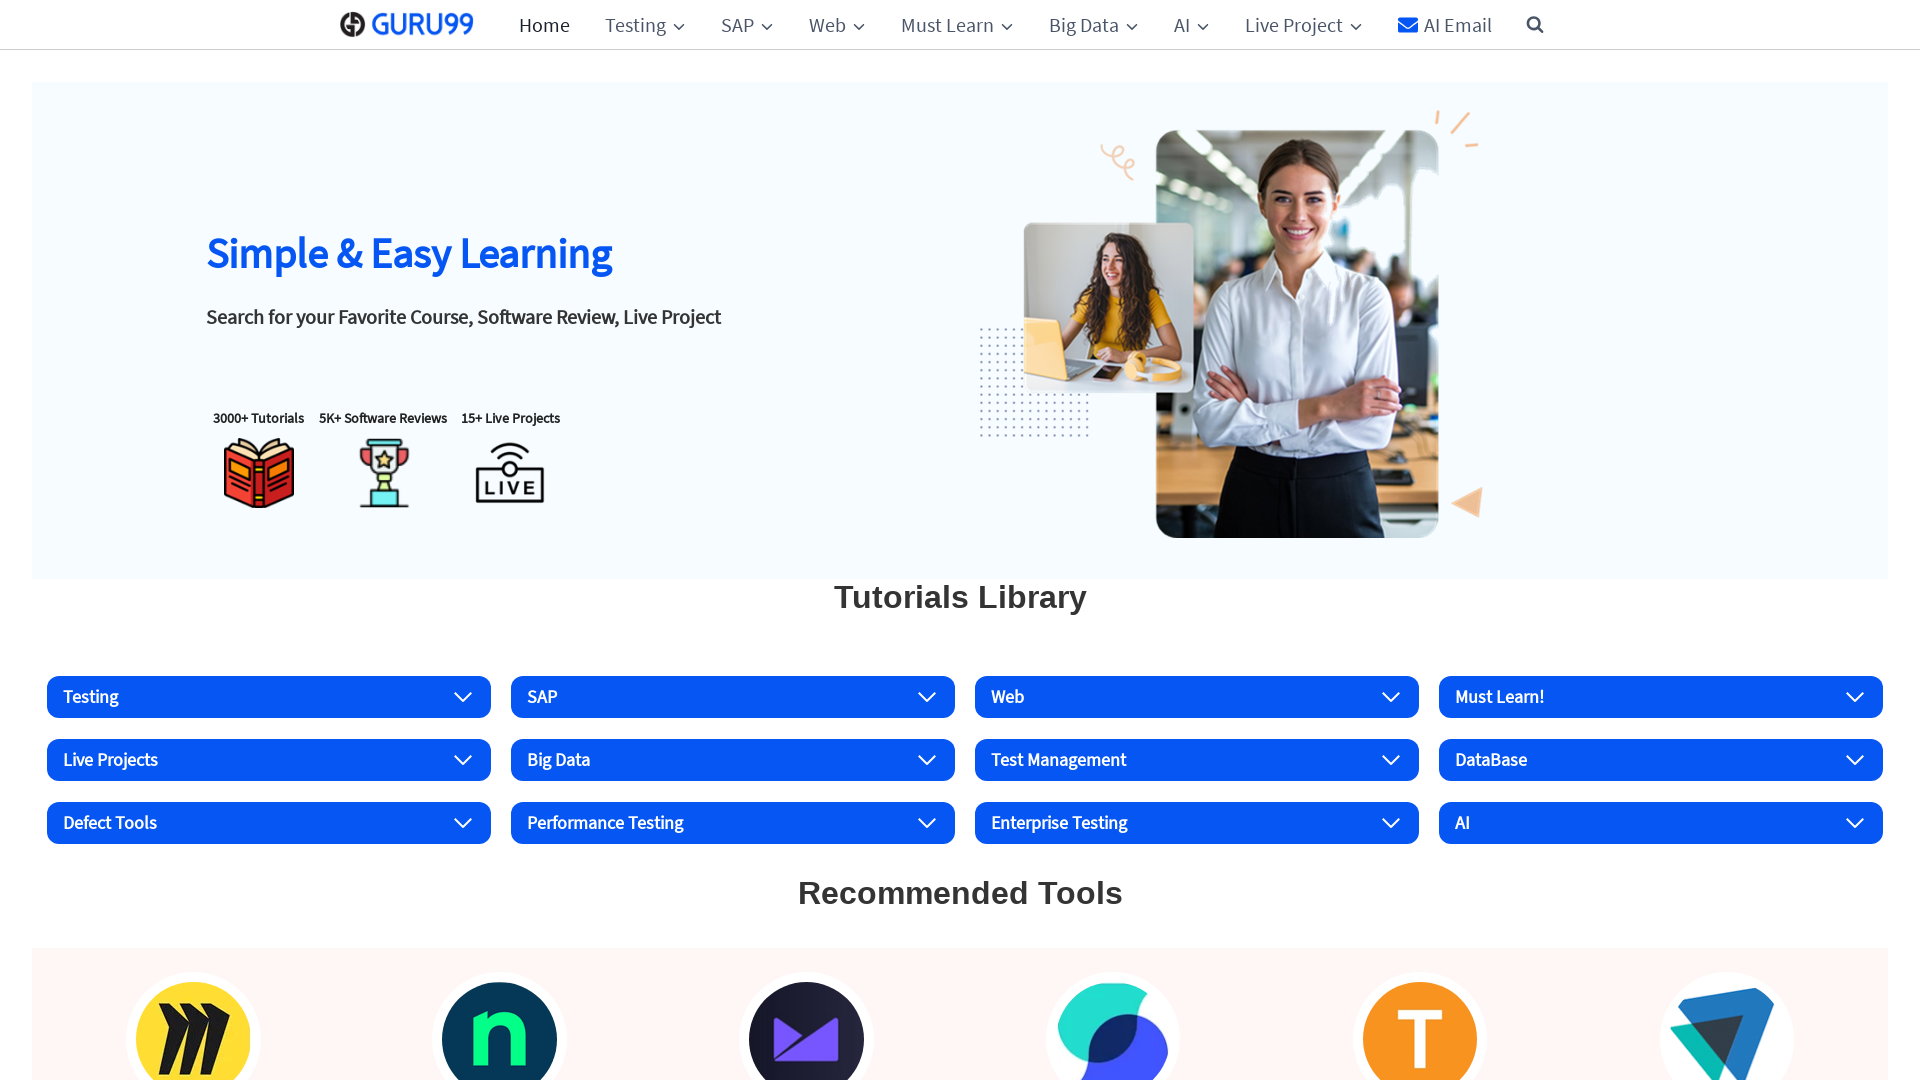